Fills out a form with first name, last name, and email, then submits it

Starting URL: https://secure-retreat-92358.herokuapp.com/

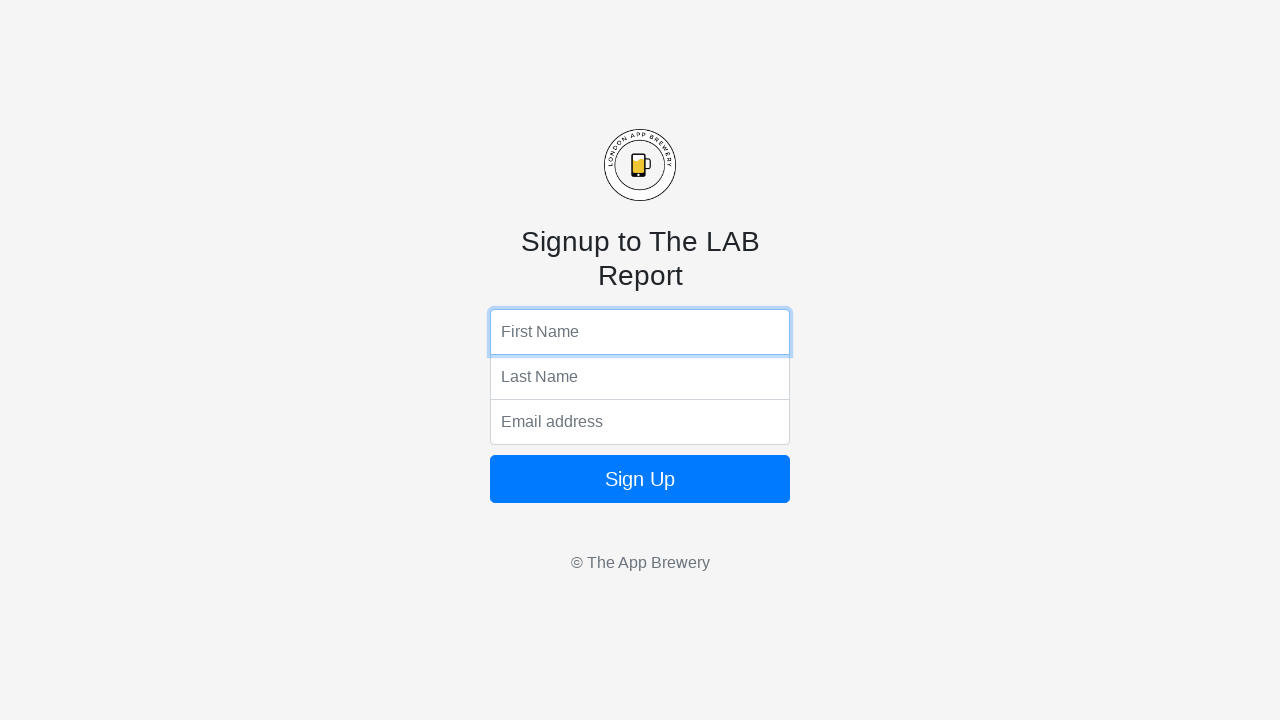

Filled first name field with 'John' on xpath=/html/body/form/input[1]
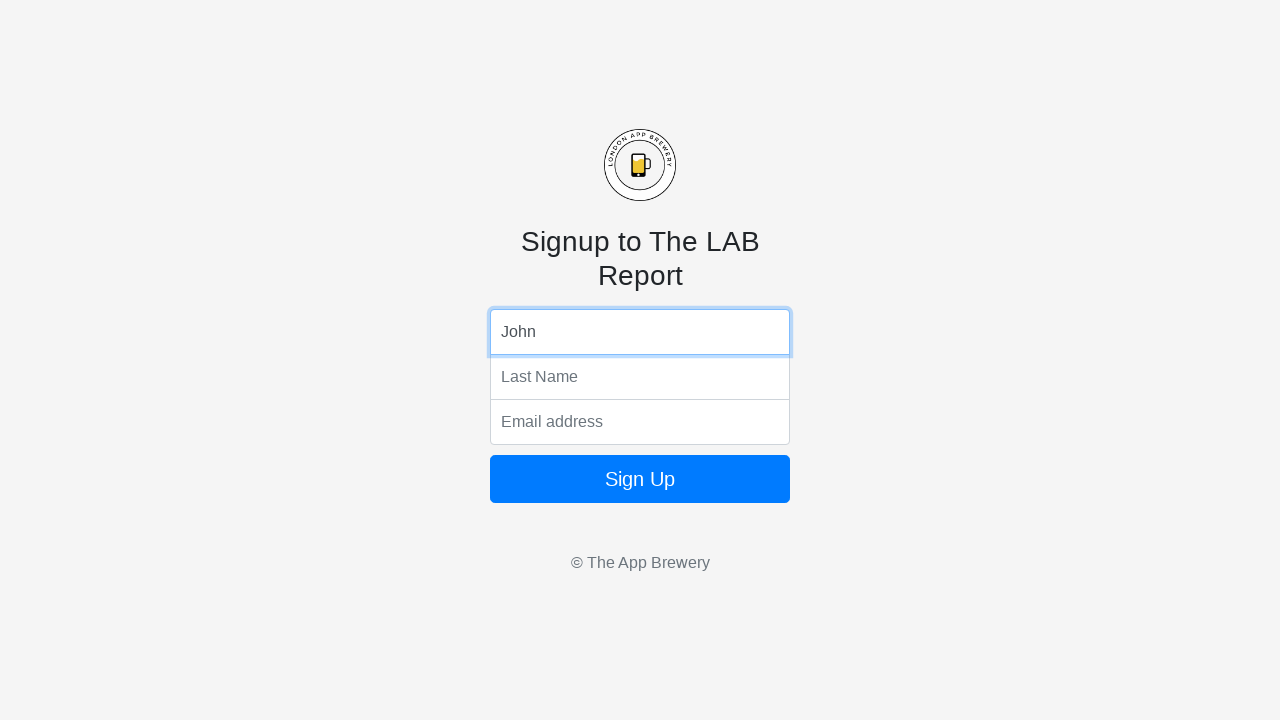

Filled last name field with 'Smith' on xpath=/html/body/form/input[2]
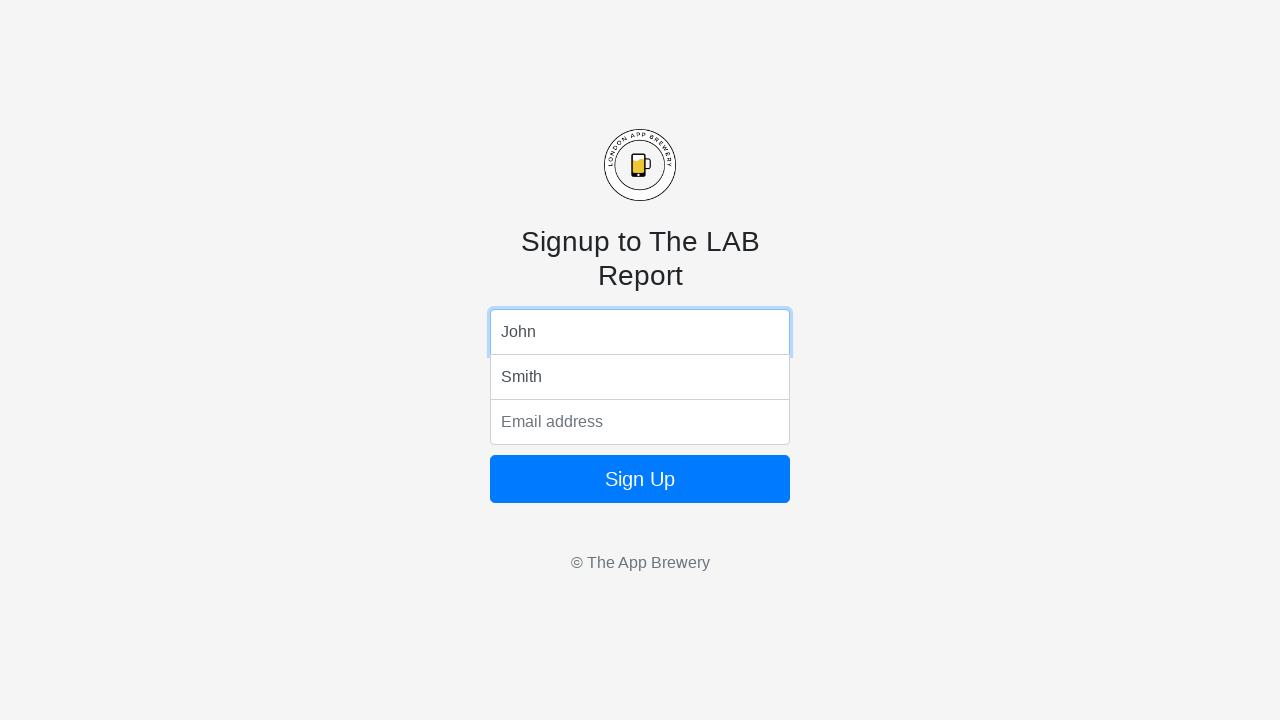

Filled email field with 'johnsmith@example.com' on xpath=/html/body/form/input[3]
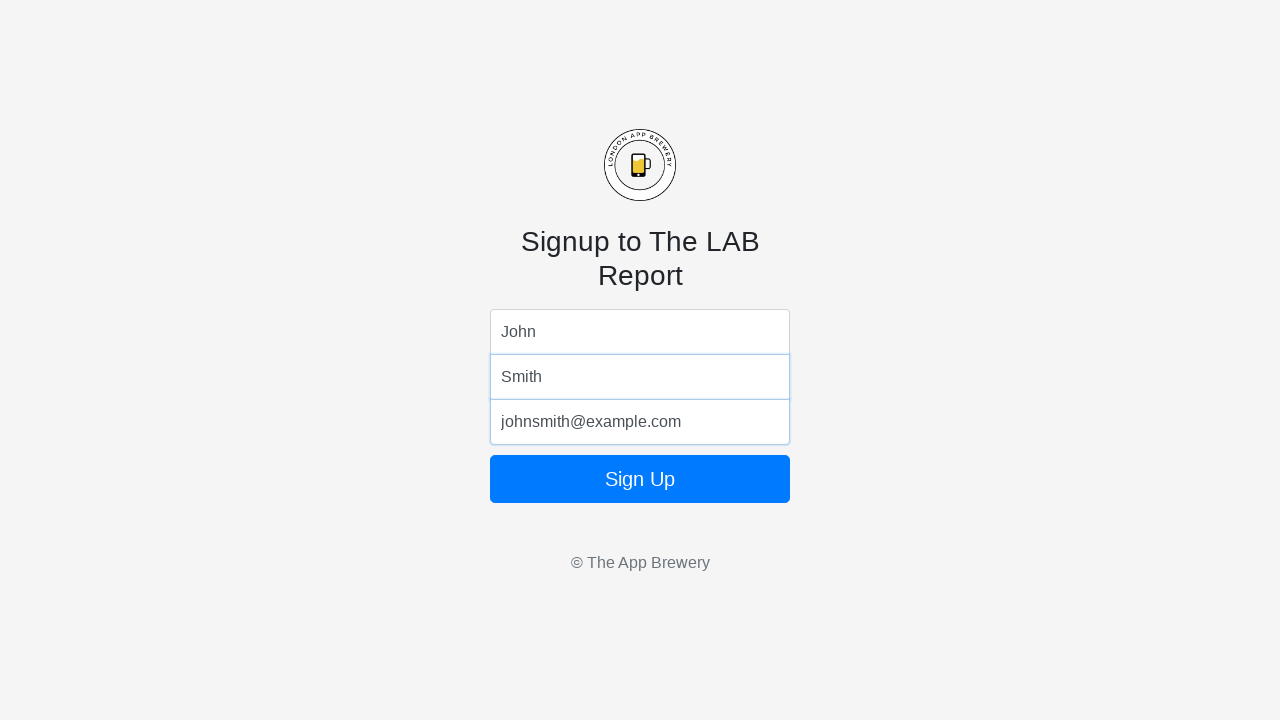

Clicked sign up button to submit form at (640, 479) on xpath=/html/body/form/button
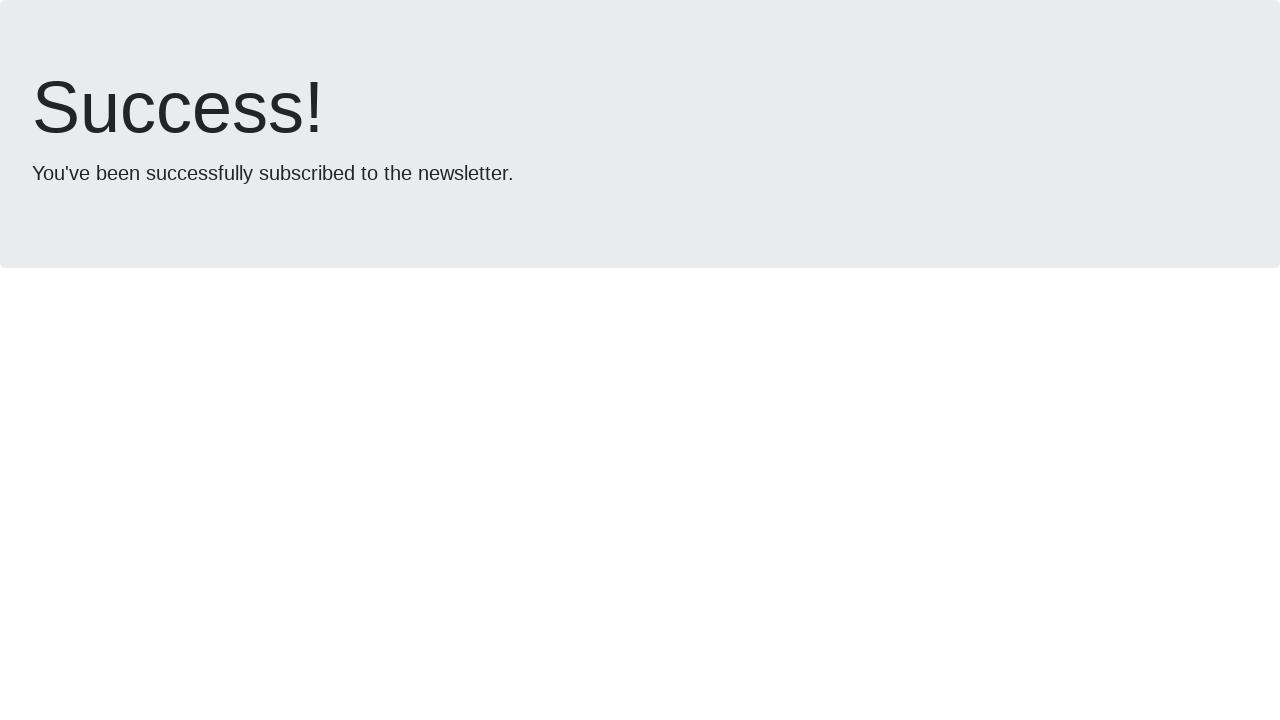

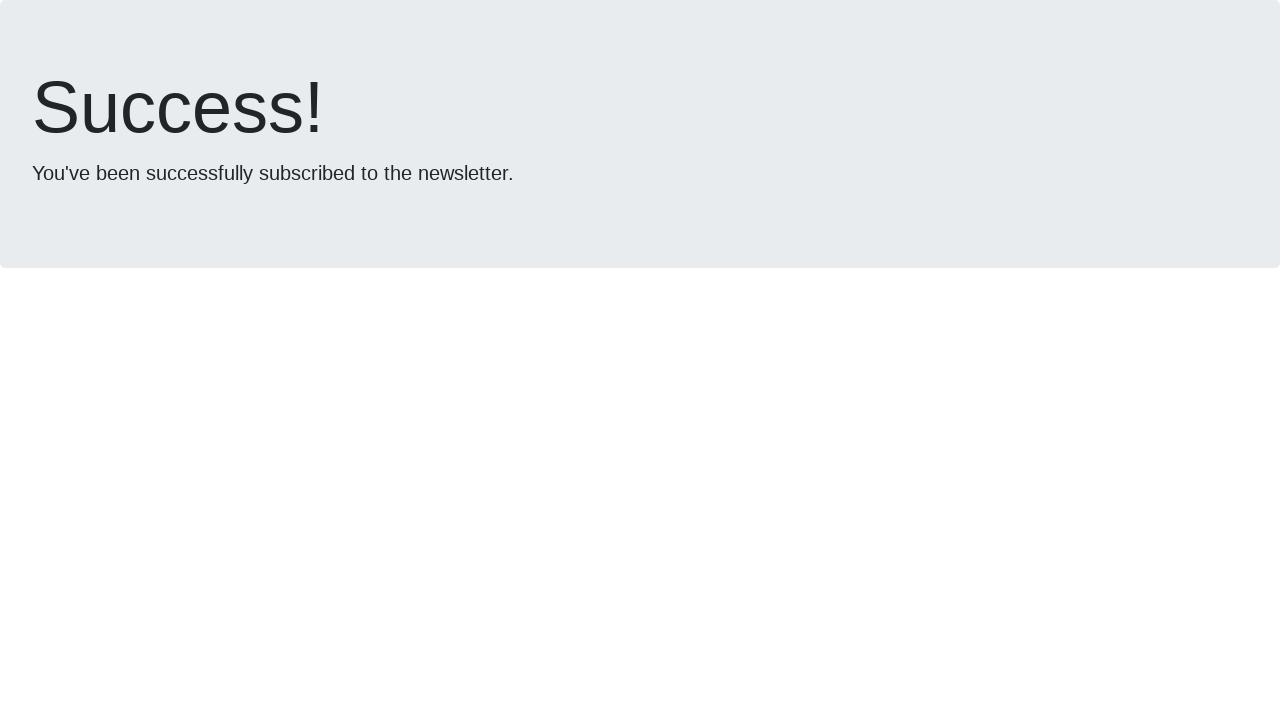